Fills out a CD case generator form with artist name, album title, and track names, then submits the form to generate a printable PDF CD case.

Starting URL: http://www.papercdcase.com/index.php

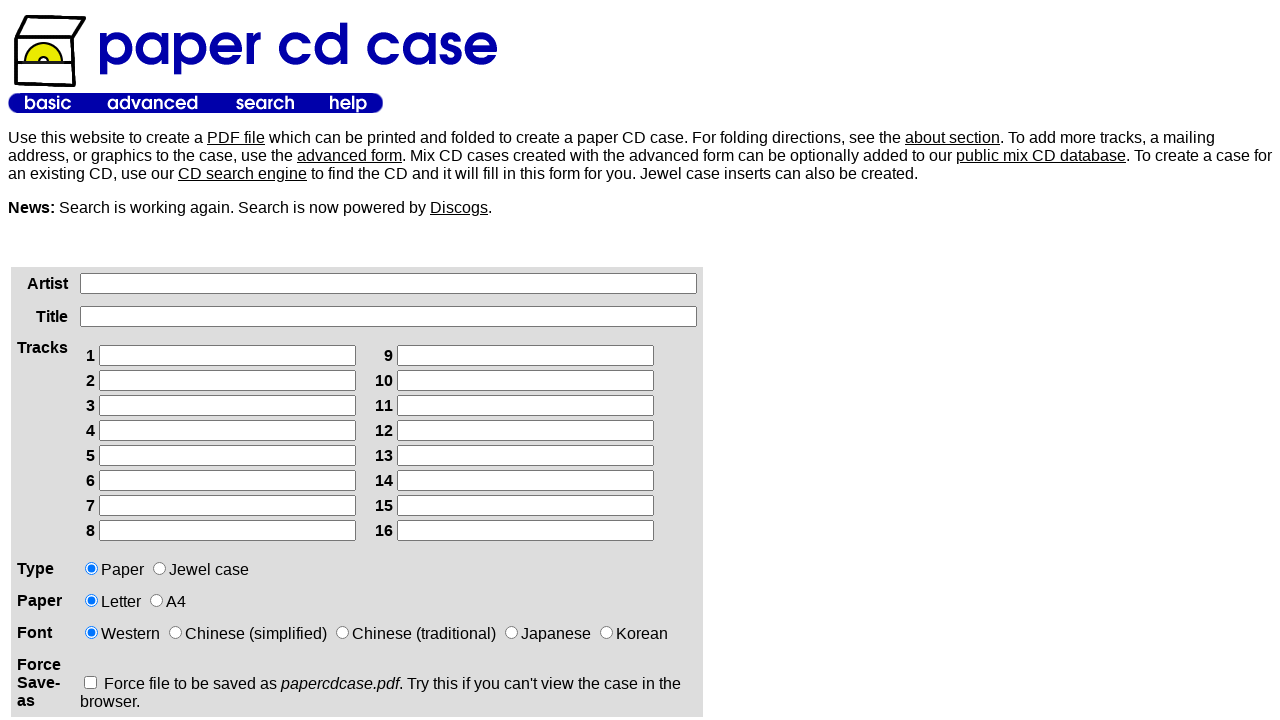

Modified form action to output PDF
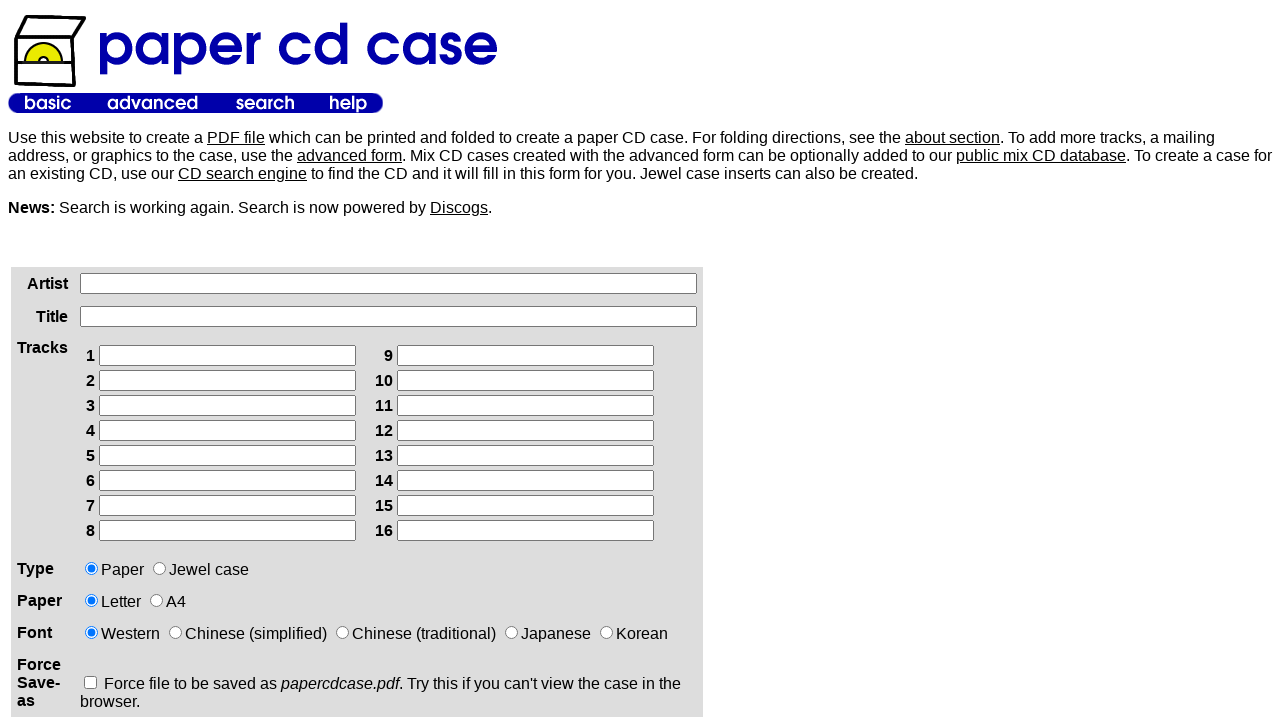

Filled artist name field with 'The Midnight Echoes' on xpath=/html/body/table[2]/tbody/tr/td[1]/div/form/table/tbody/tr[1]/td[2]/input
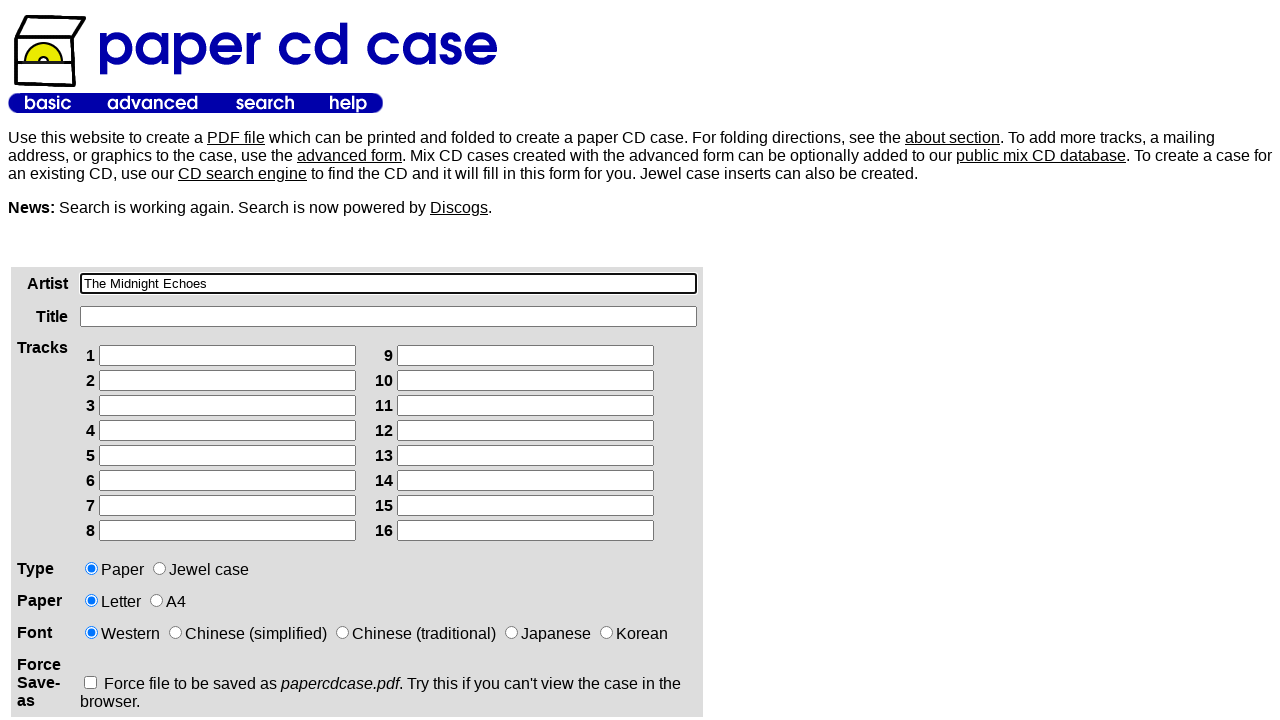

Filled album title field with 'Starlight Sessions' on xpath=/html/body/table[2]/tbody/tr/td[1]/div/form/table/tbody/tr[2]/td[2]/input
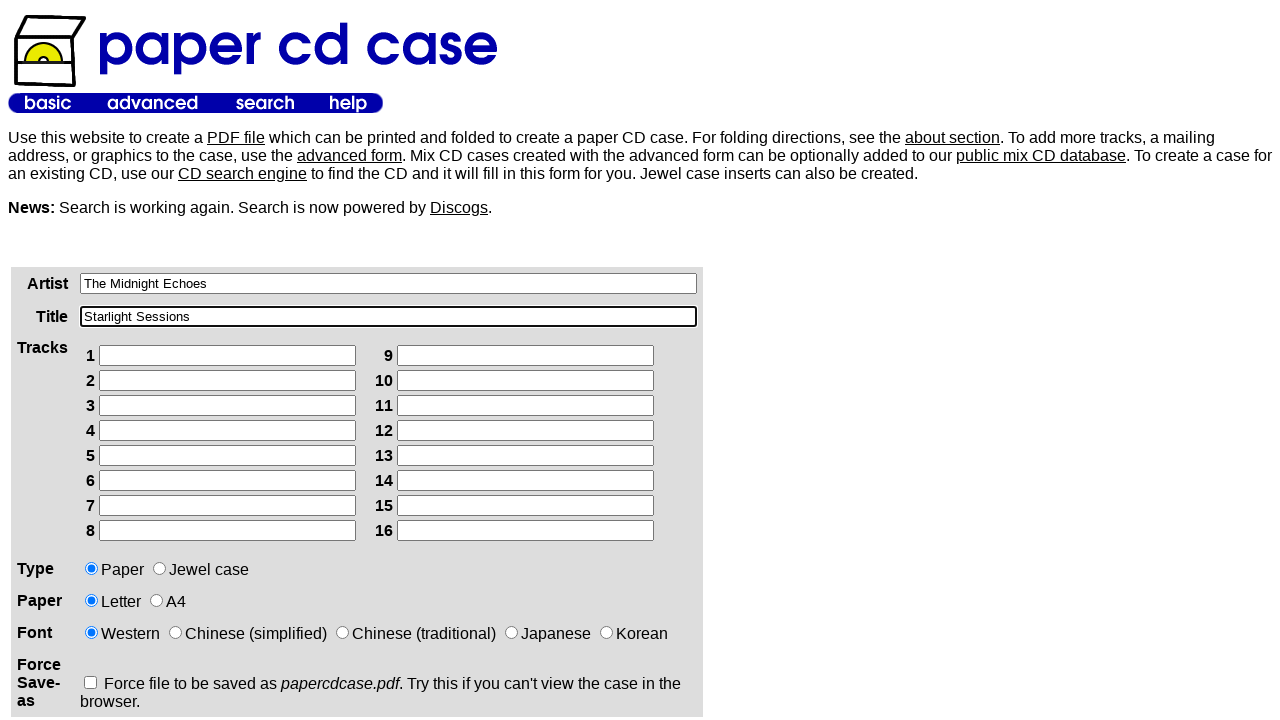

Filled track 1 with 'Opening Night' on xpath=/html/body/table[2]/tbody/tr/td[1]/div/form/table/tbody/tr[3]/td[2]/table/
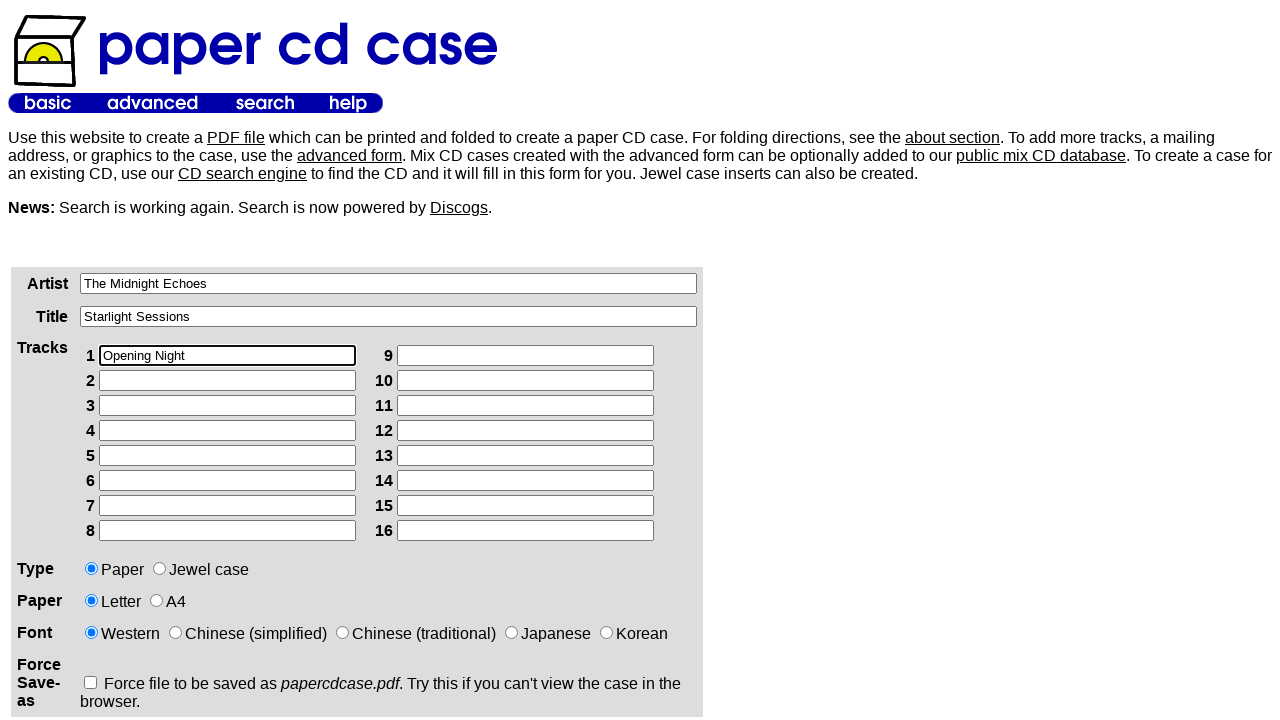

Filled track 2 with 'Velvet Sky' on xpath=/html/body/table[2]/tbody/tr/td[1]/div/form/table/tbody/tr[3]/td[2]/table/
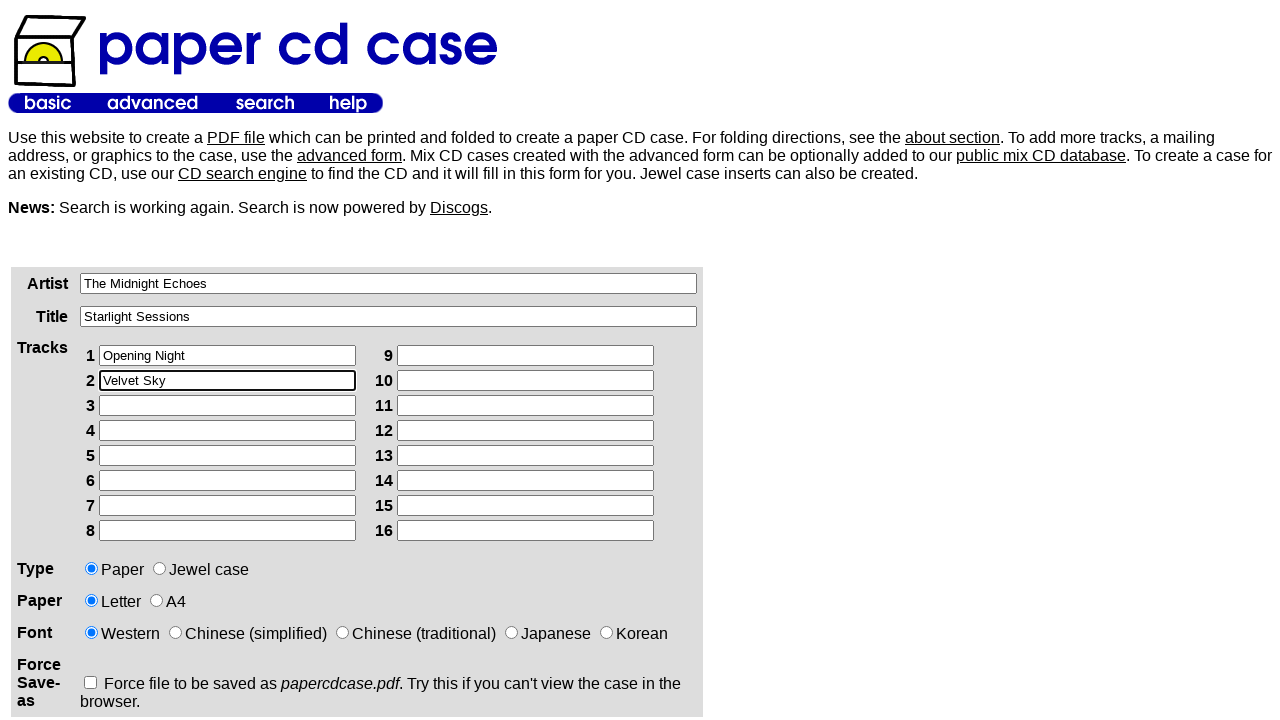

Filled track 3 with 'Distant Memories' on xpath=/html/body/table[2]/tbody/tr/td[1]/div/form/table/tbody/tr[3]/td[2]/table/
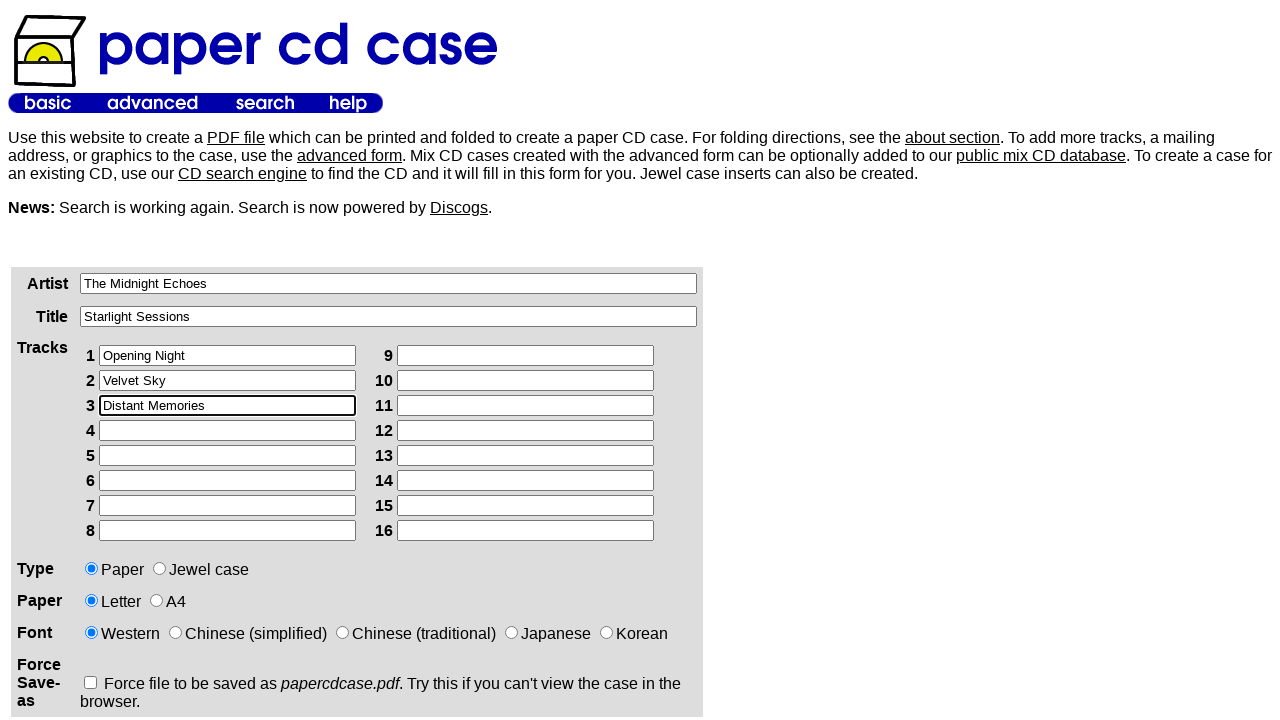

Filled track 4 with 'Electric Dreams' on xpath=/html/body/table[2]/tbody/tr/td[1]/div/form/table/tbody/tr[3]/td[2]/table/
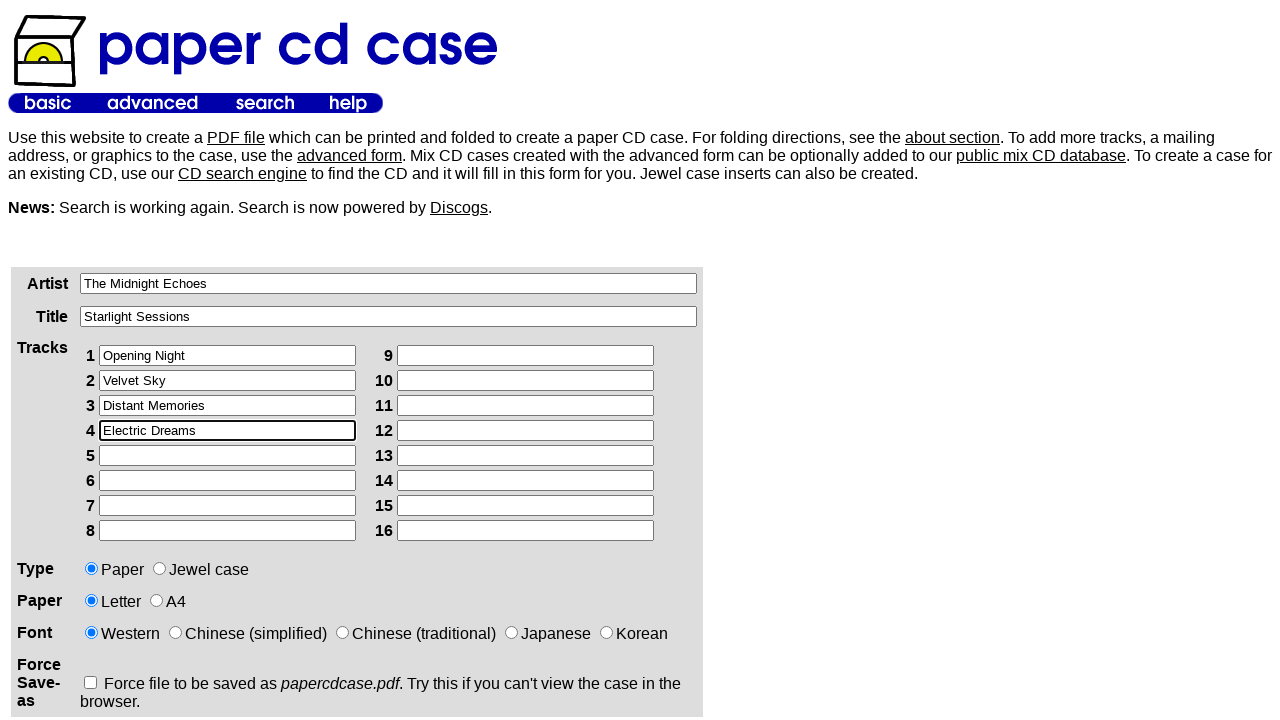

Filled track 5 with 'Fading Light' on xpath=/html/body/table[2]/tbody/tr/td[1]/div/form/table/tbody/tr[3]/td[2]/table/
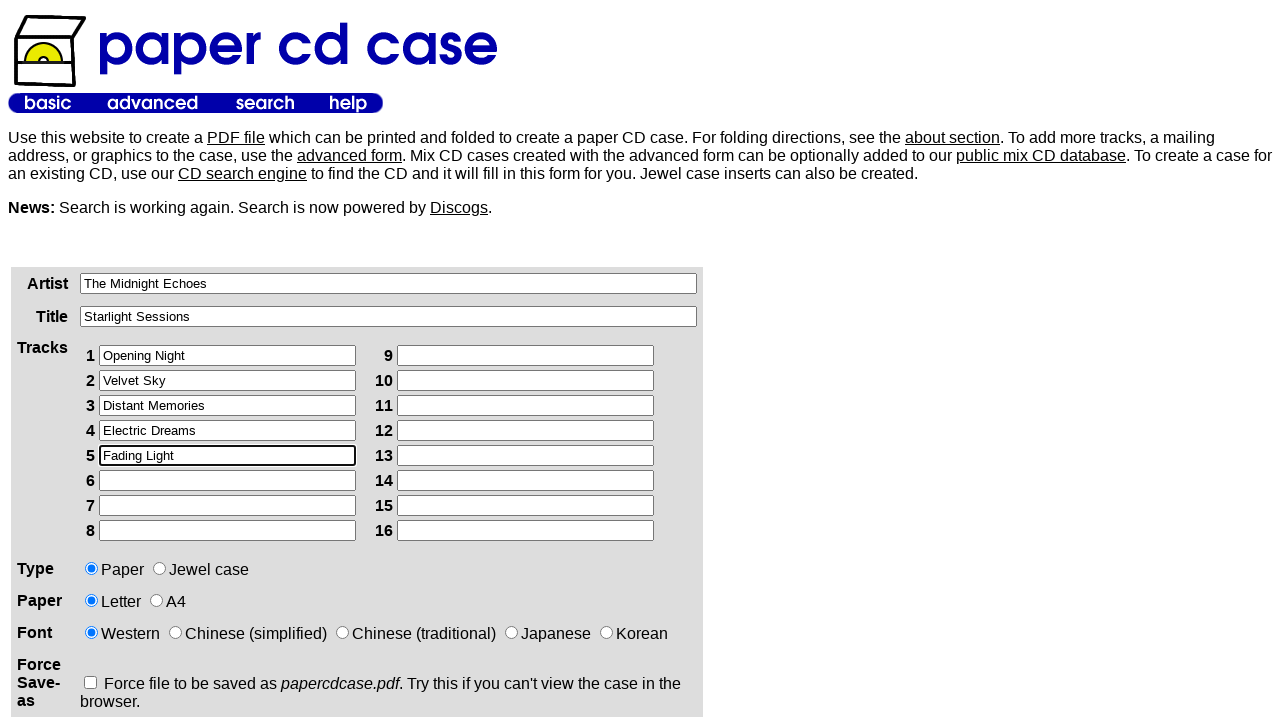

Clicked first option button for layout selection at (92, 568) on xpath=/html/body/table[2]/tbody/tr/td[1]/div/form/table/tbody/tr[4]/td[2]/input[
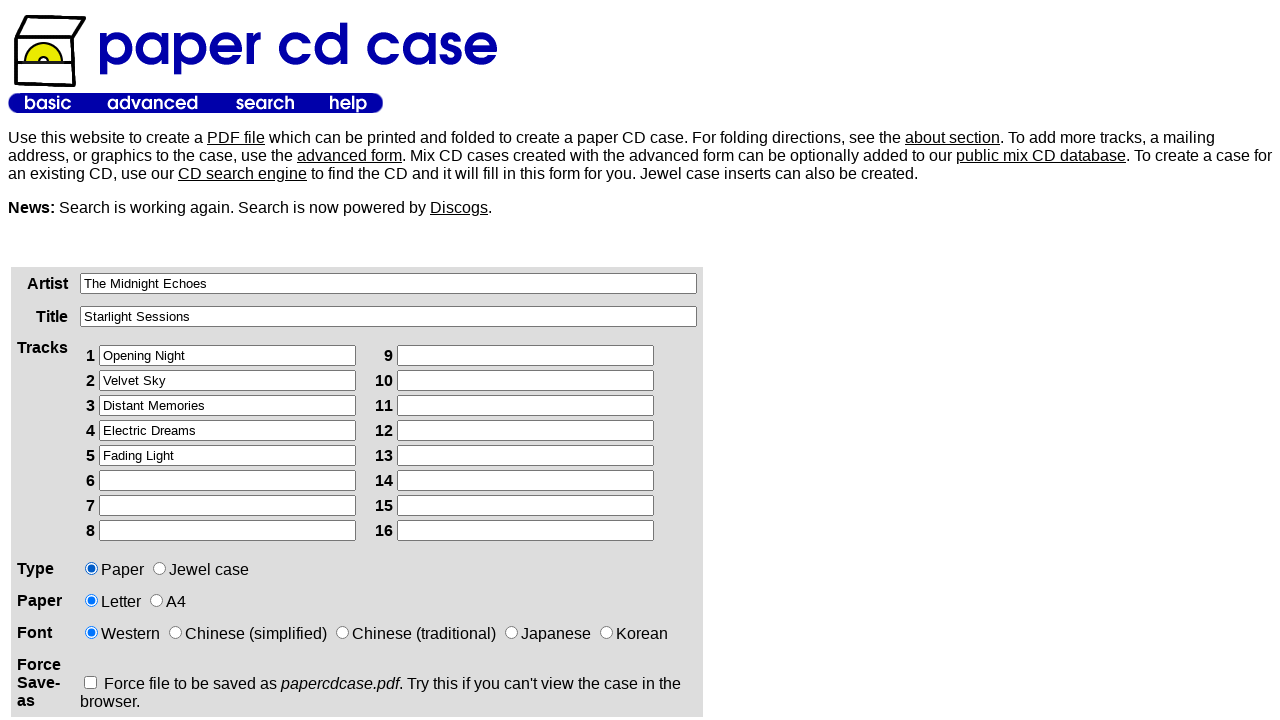

Clicked second option button at (92, 600) on xpath=/html/body/table[2]/tbody/tr/td[1]/div/form/table/tbody/tr[5]/td[2]/input[
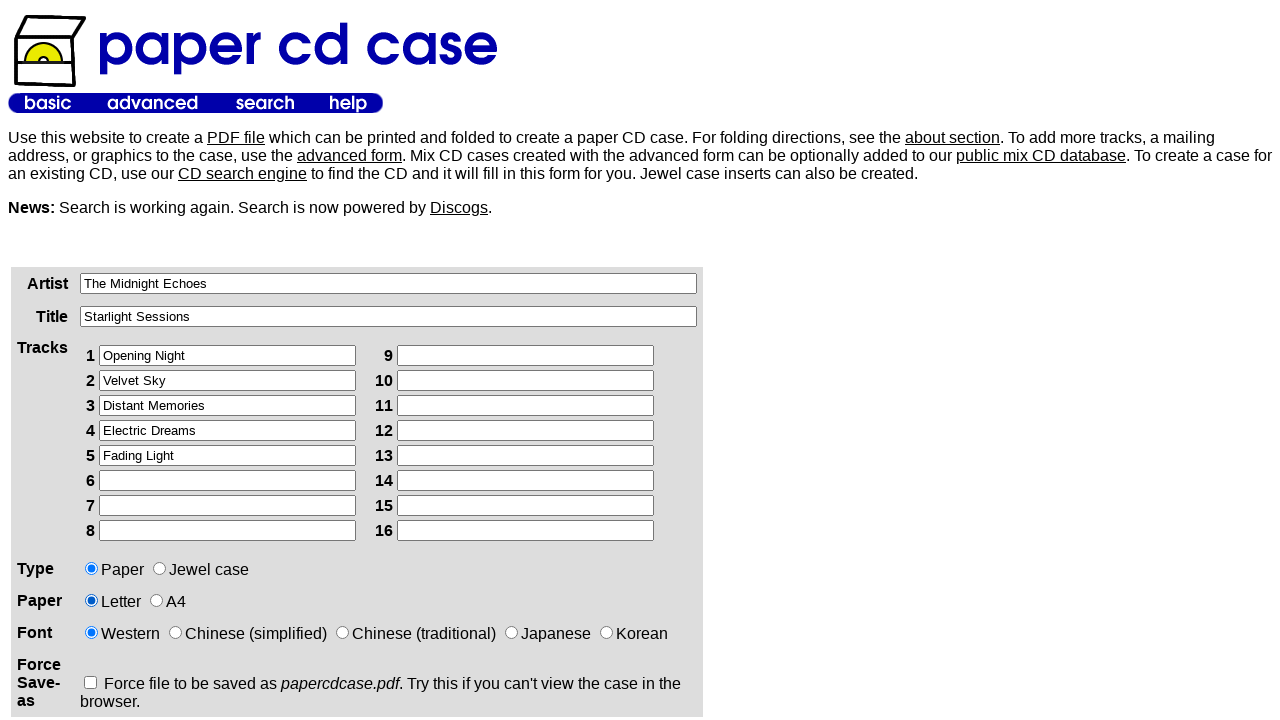

Clicked submit button to generate CD case PDF at (125, 360) on xpath=/html/body/table[2]/tbody/tr/td[1]/div/form/p/input
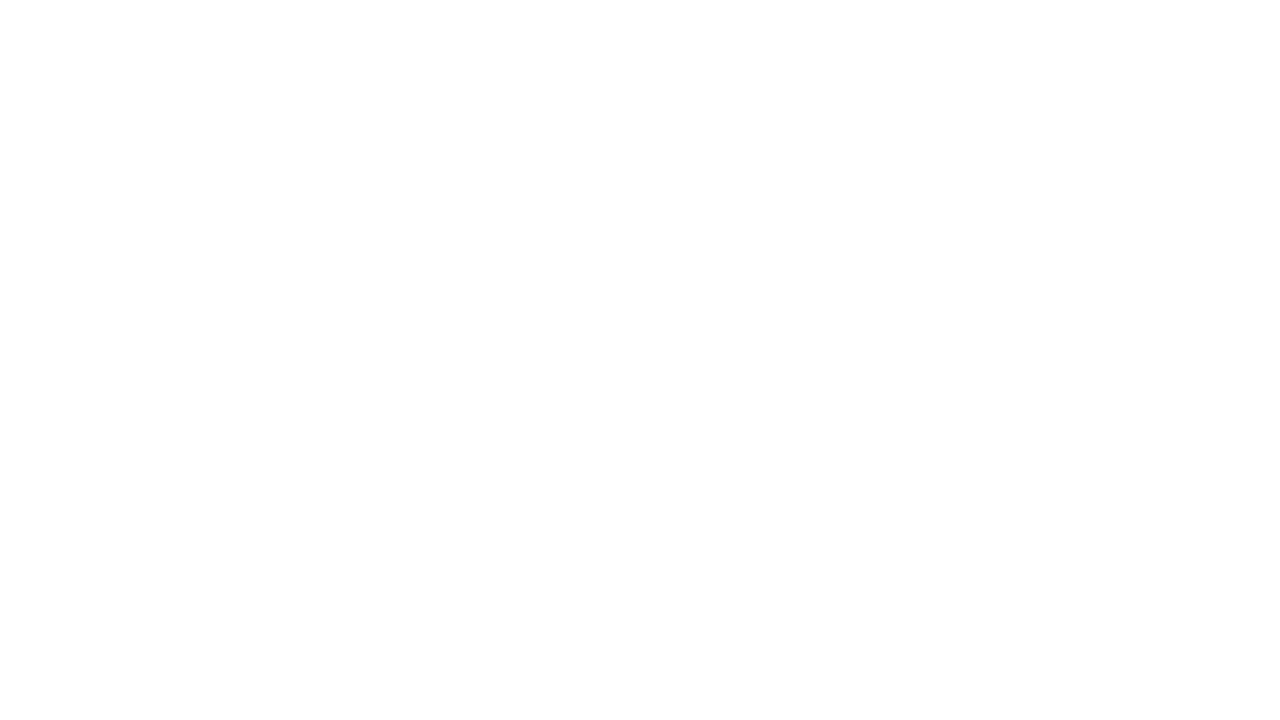

Waited 3 seconds for form submission to complete
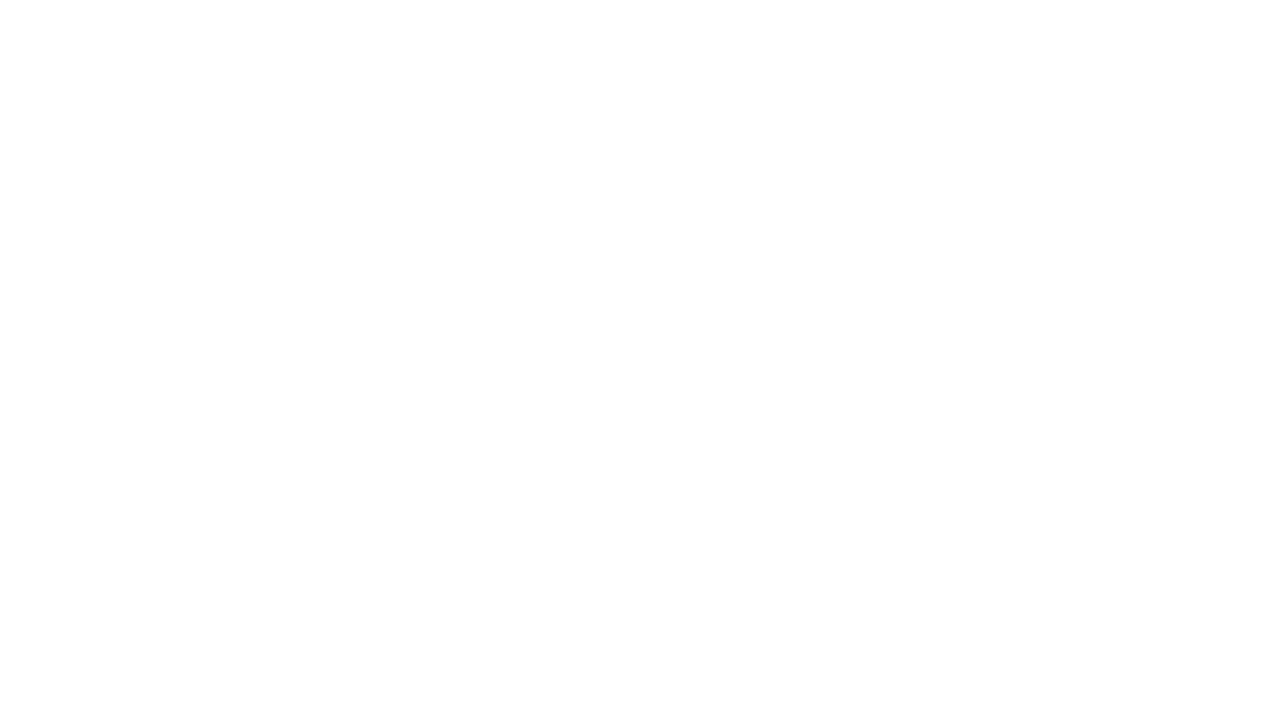

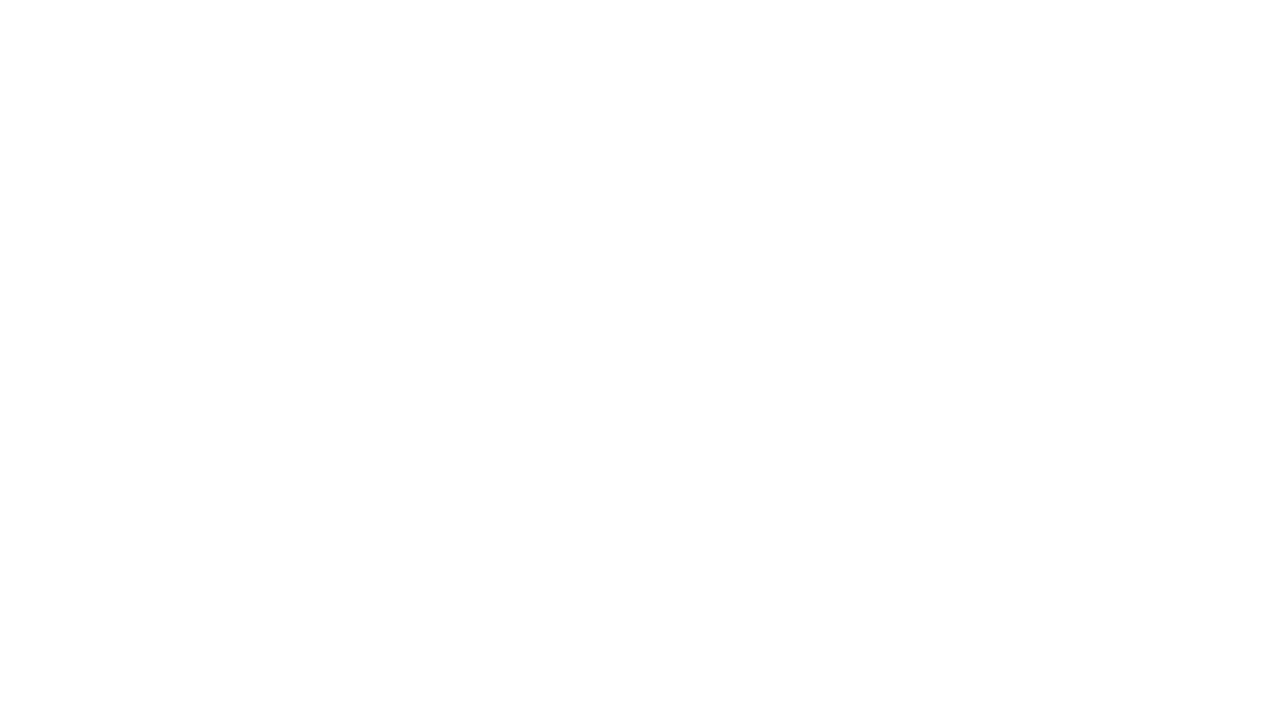